Fills out a registration form with personal information including name, email, phone, and address, then submits the form

Starting URL: http://suninjuly.github.io/registration1.html

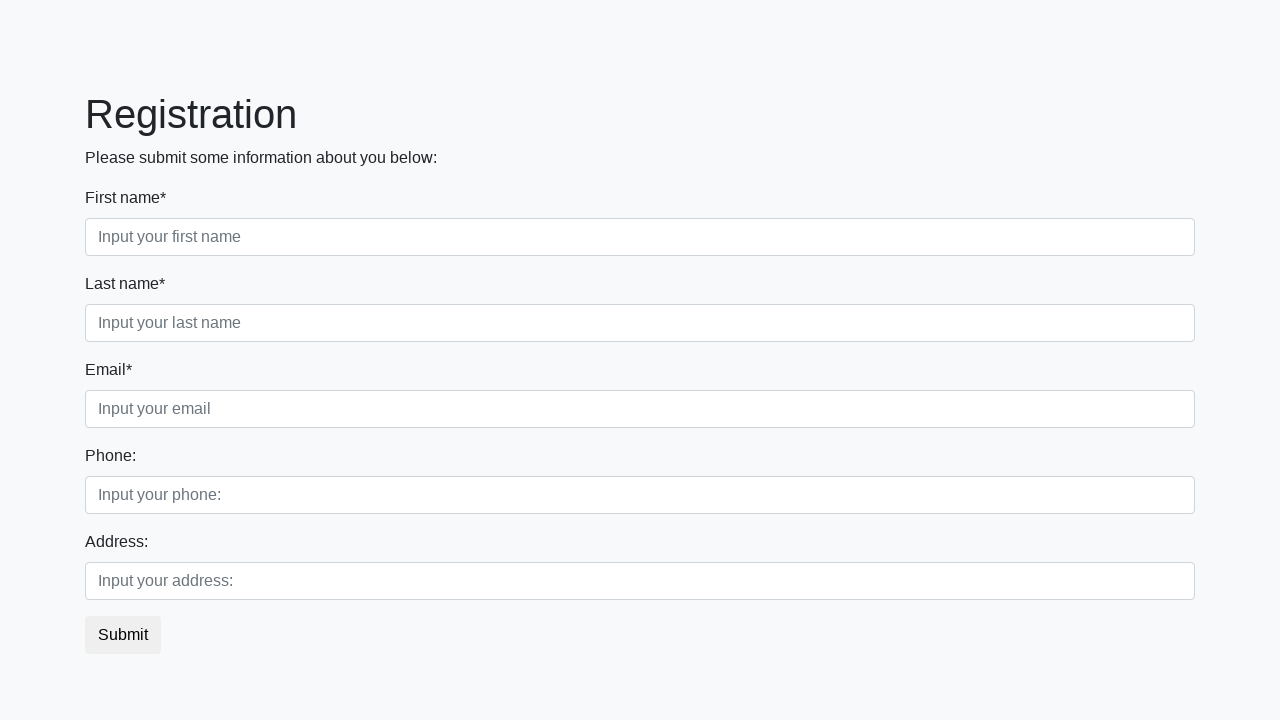

Filled first name field with 'Ivan' on .first_block .form-control.first
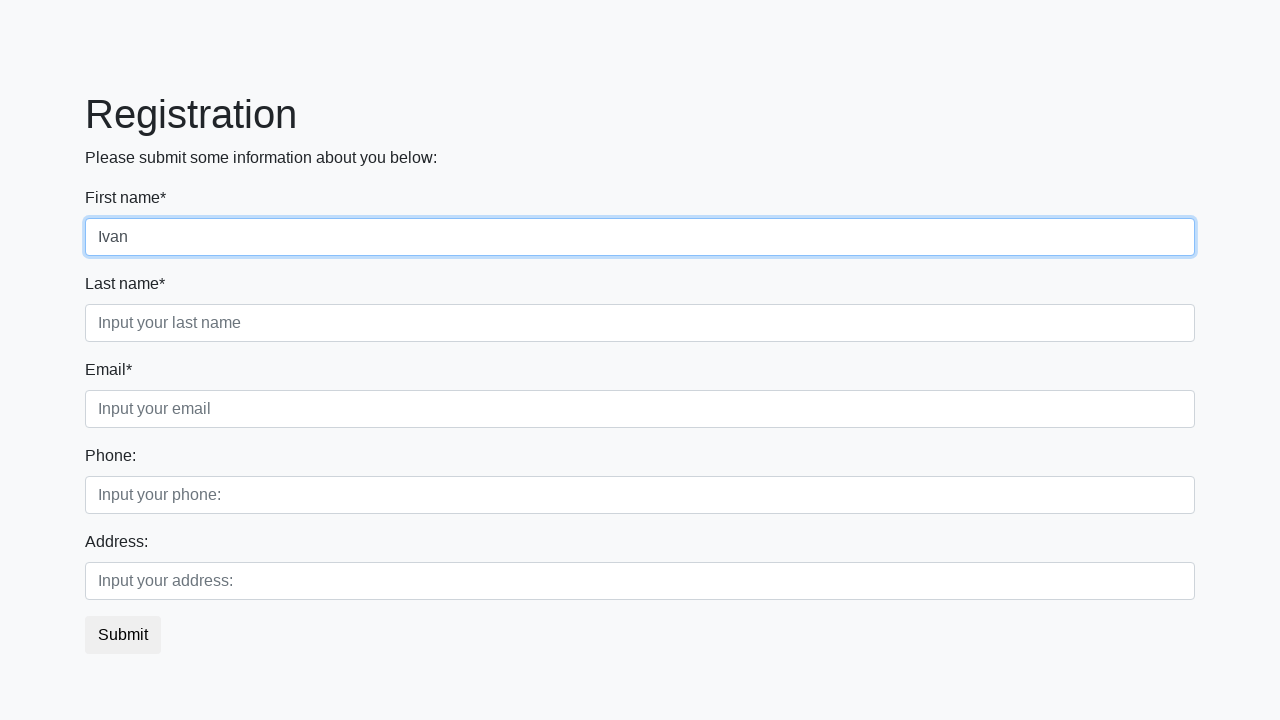

Filled last name field with 'Petrov' on .first_block .form-control.second
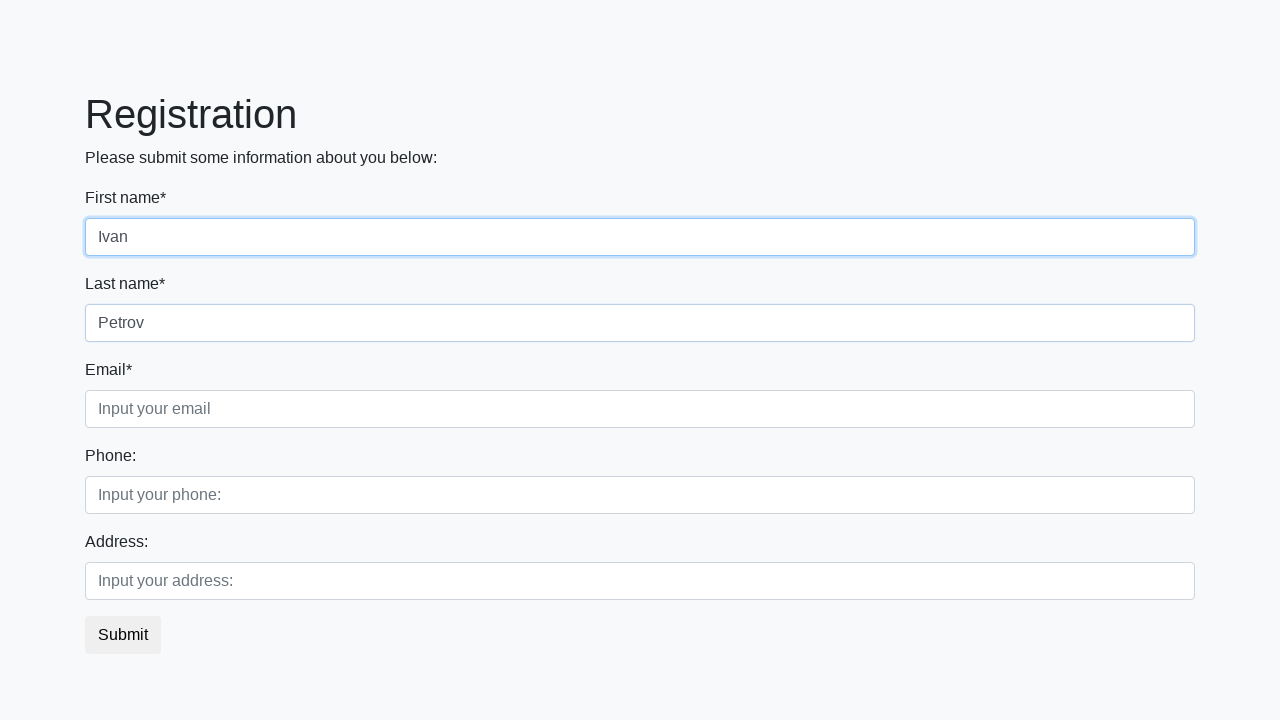

Filled email field with 'test@example.com' on .first_block .form-control.third
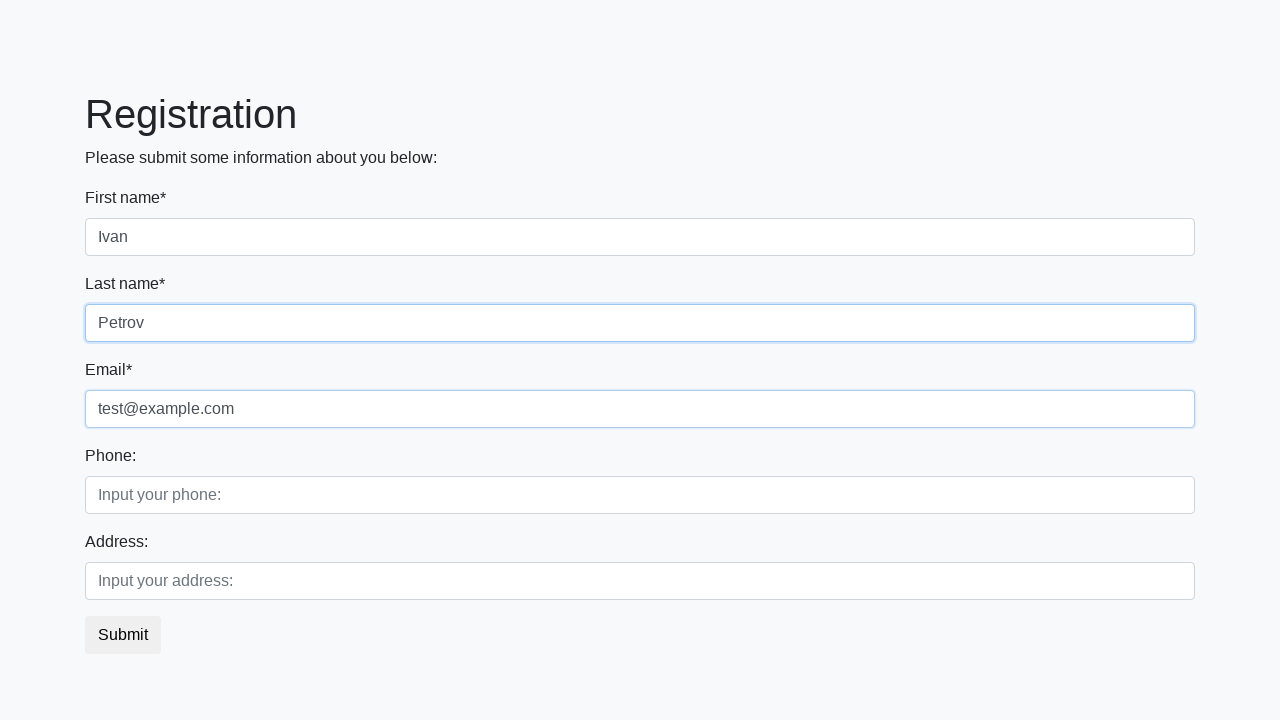

Filled phone number field with '89951234567' on .second_block .form-control.first
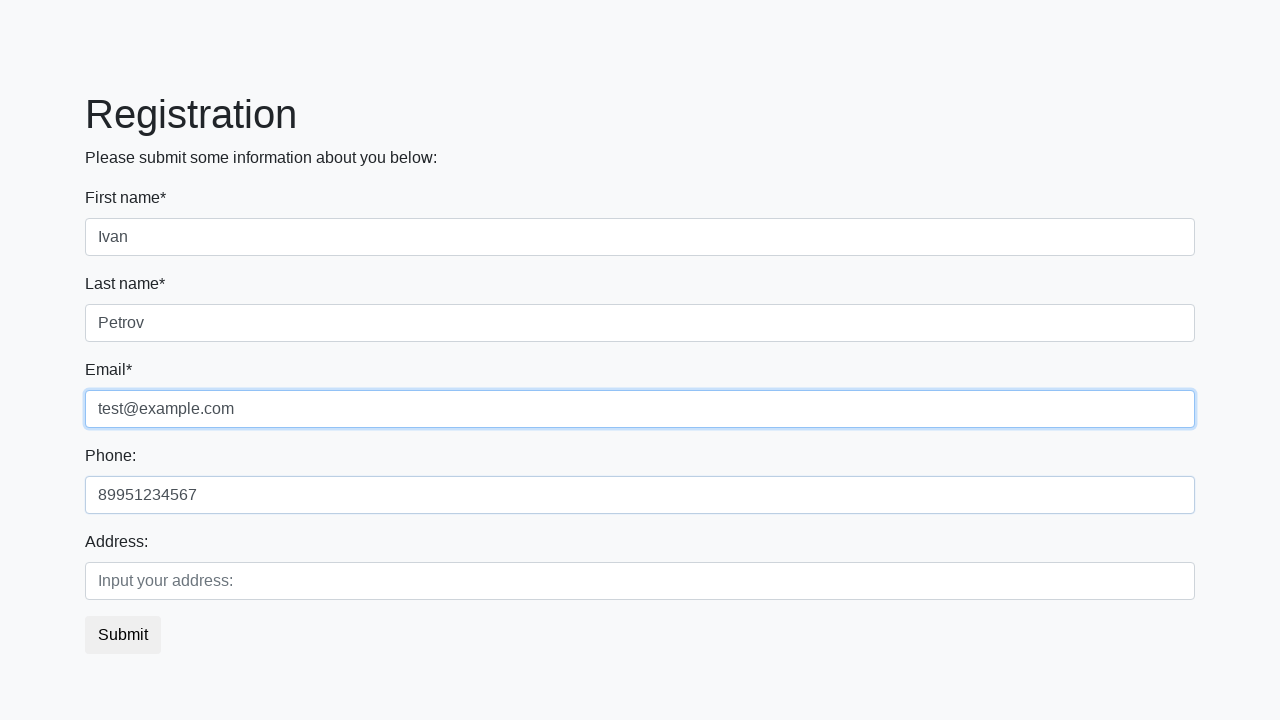

Filled address field with 'Moscow' on .second_block .form-control.second
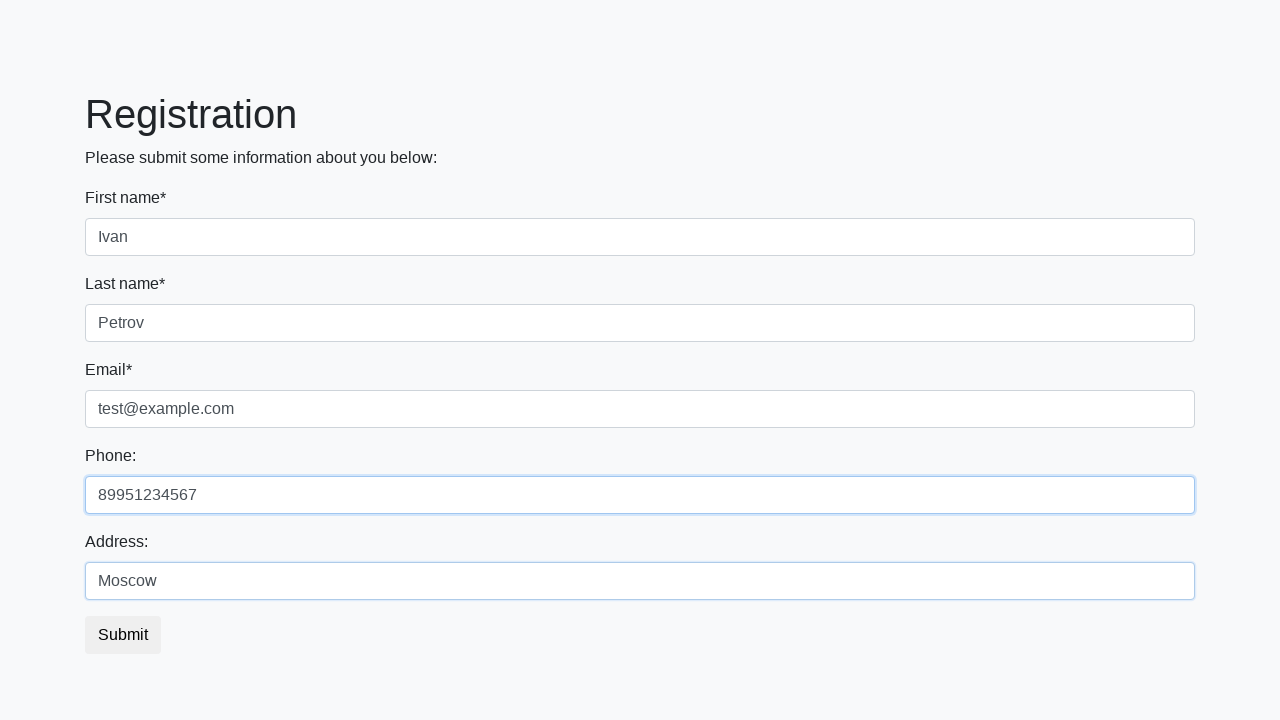

Clicked Submit button to complete registration form submission at (123, 635) on xpath=//button[text()='Submit']
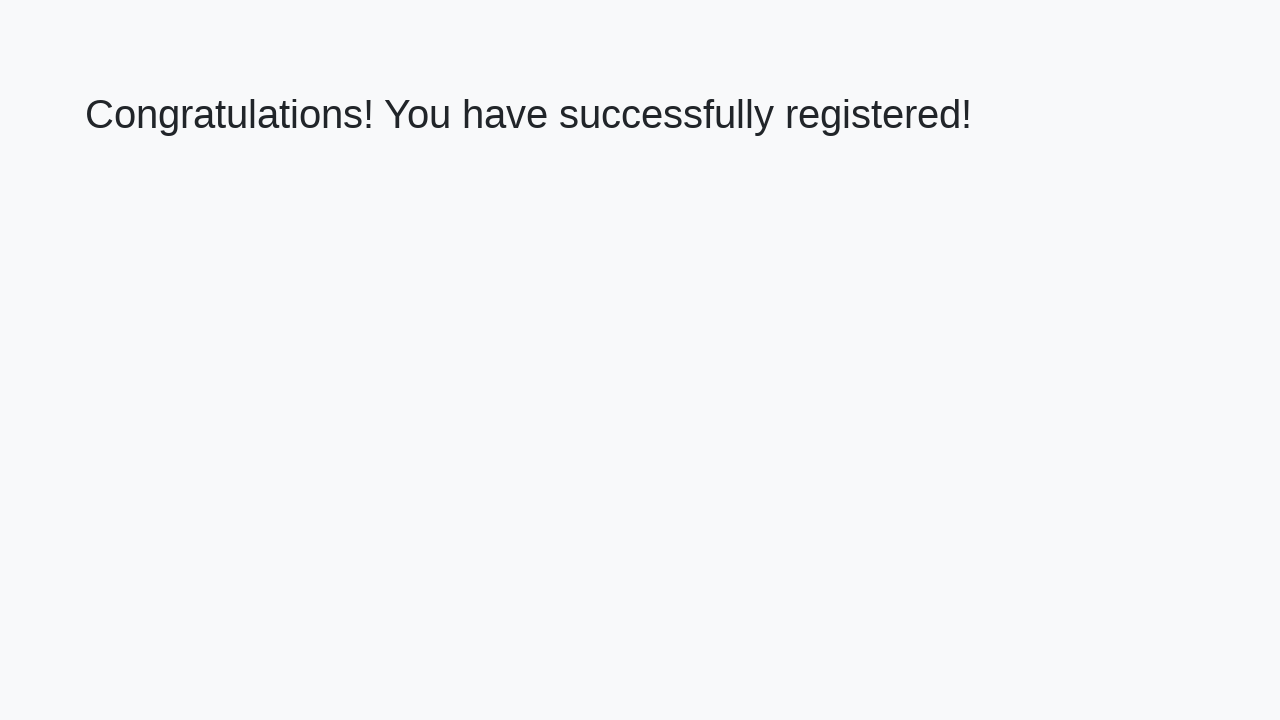

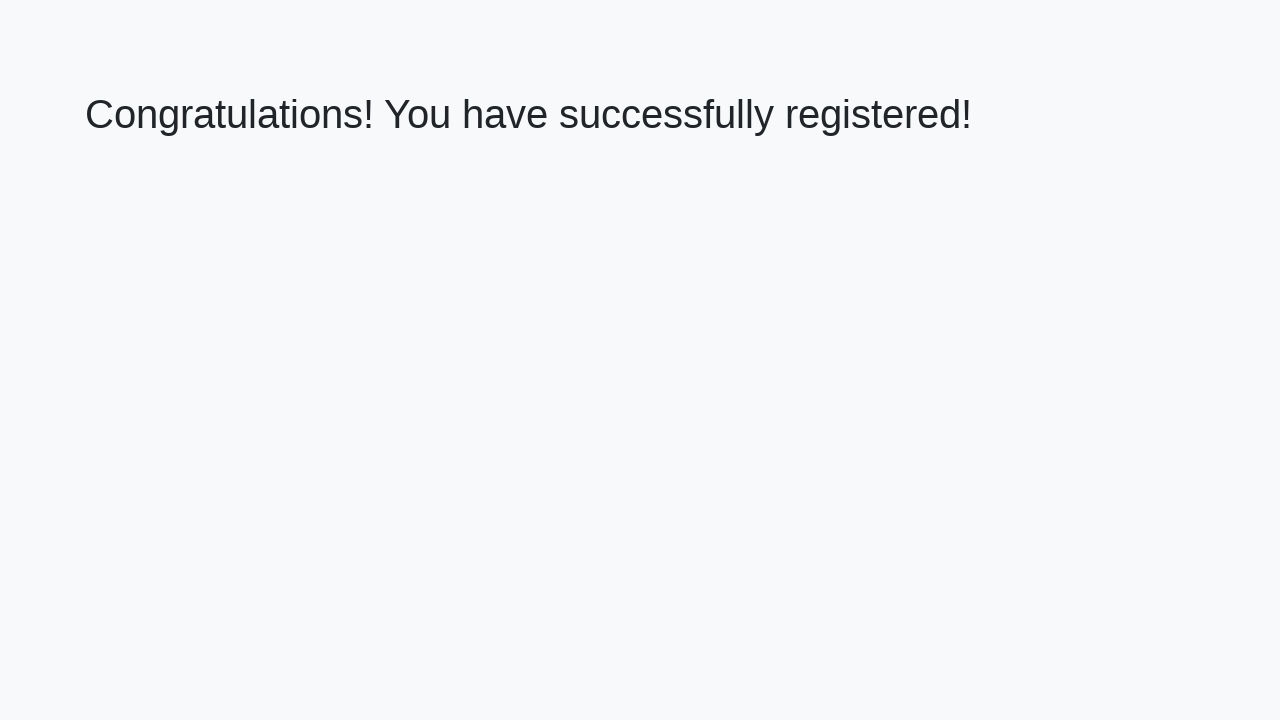